Tests hover functionality by hovering over an image and verifying that the caption text appears correctly.

Starting URL: https://the-internet.herokuapp.com/hovers

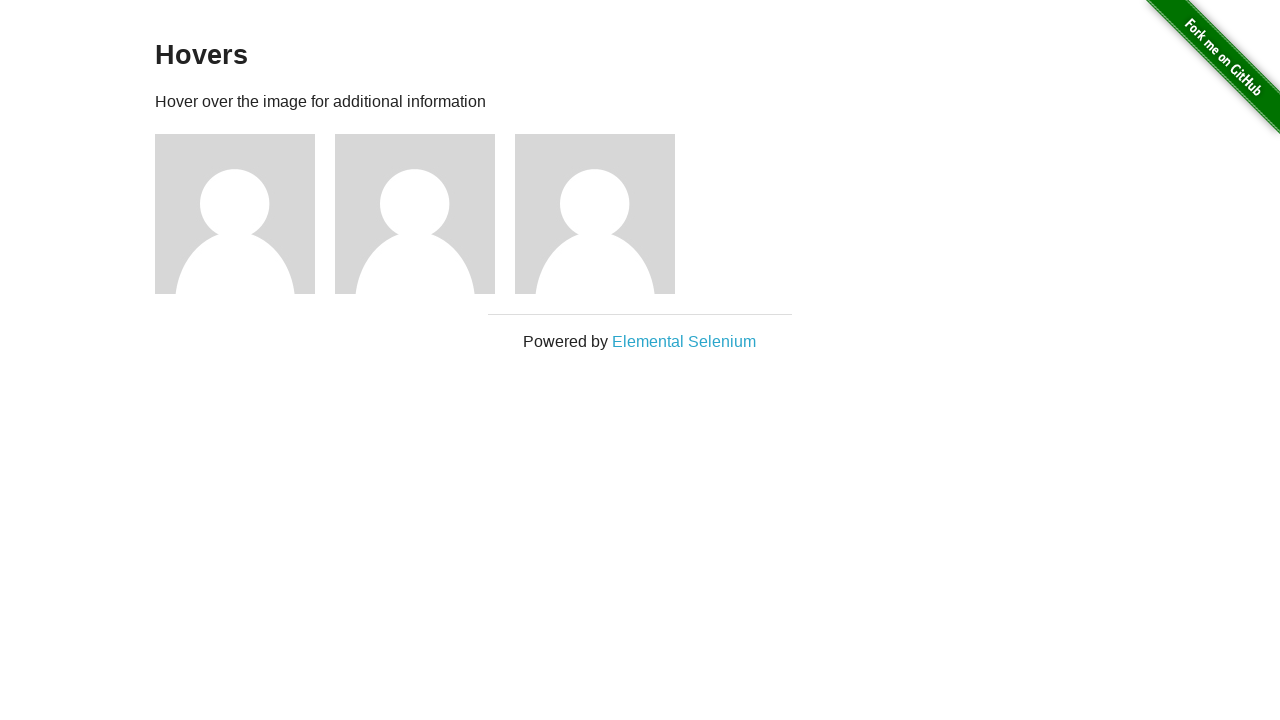

Waited for figure elements to load
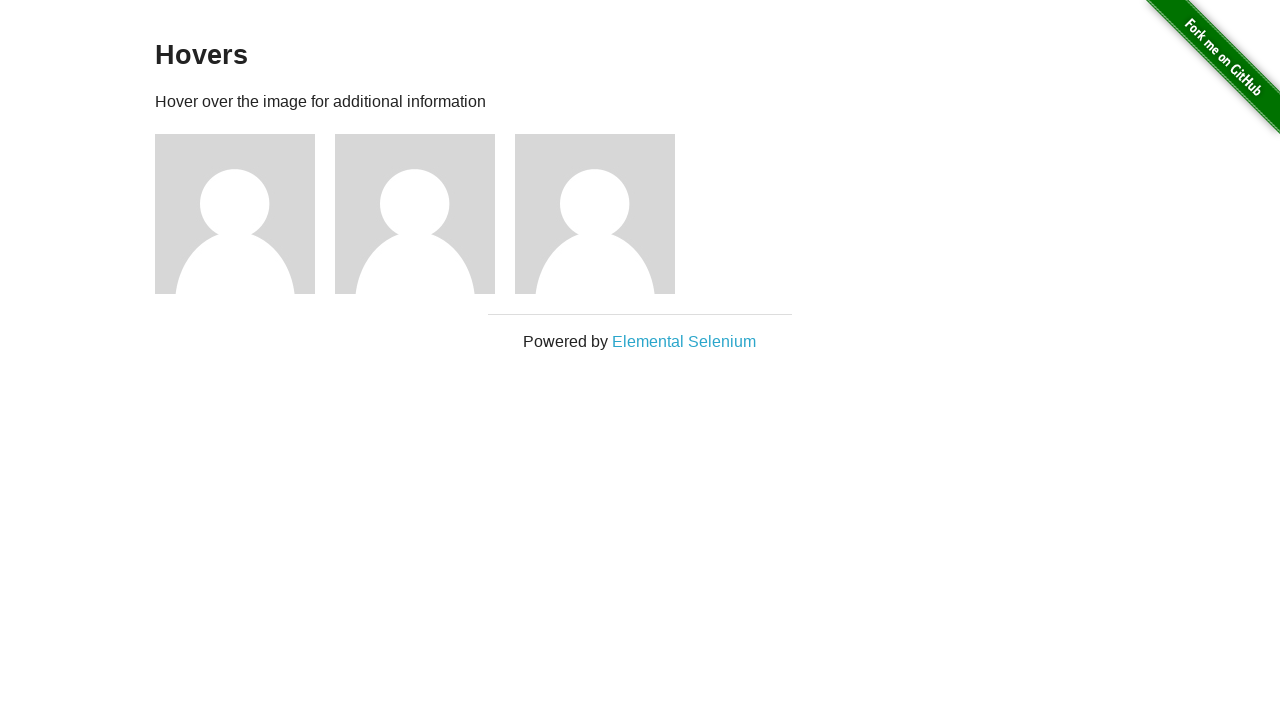

Hovered over the first figure element at (245, 214) on .figure >> nth=0
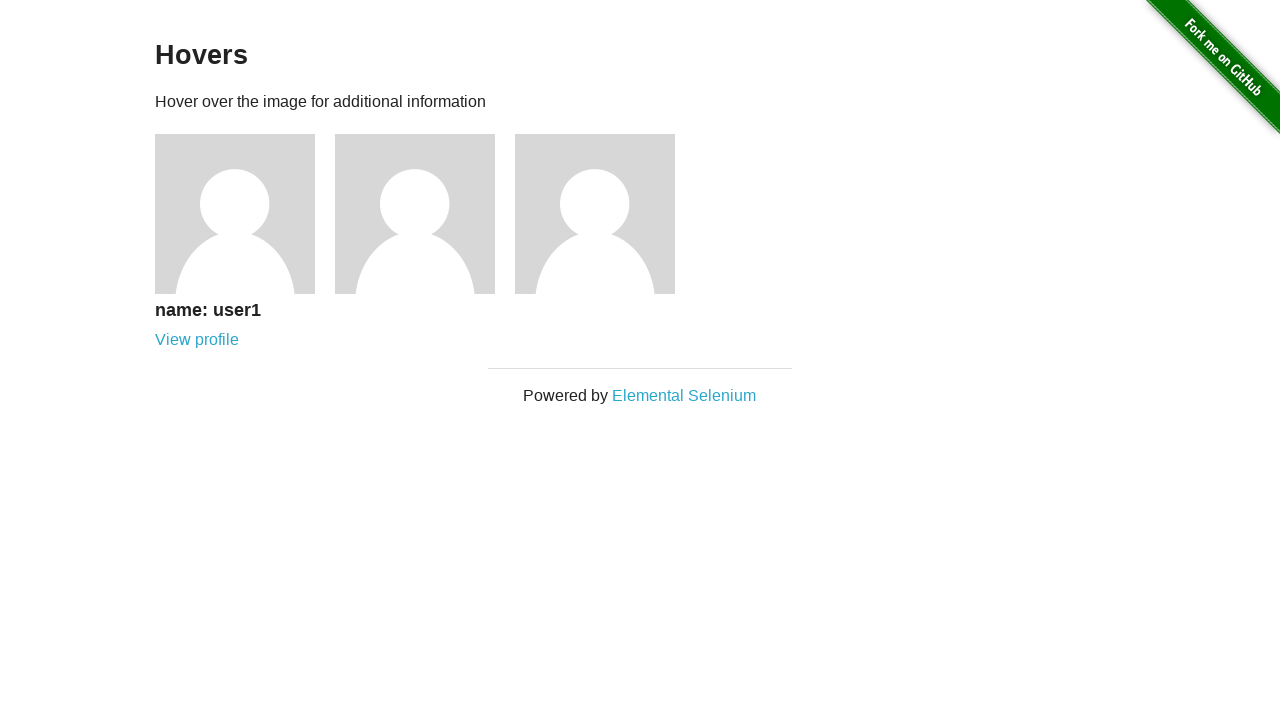

Caption text appeared after hovering
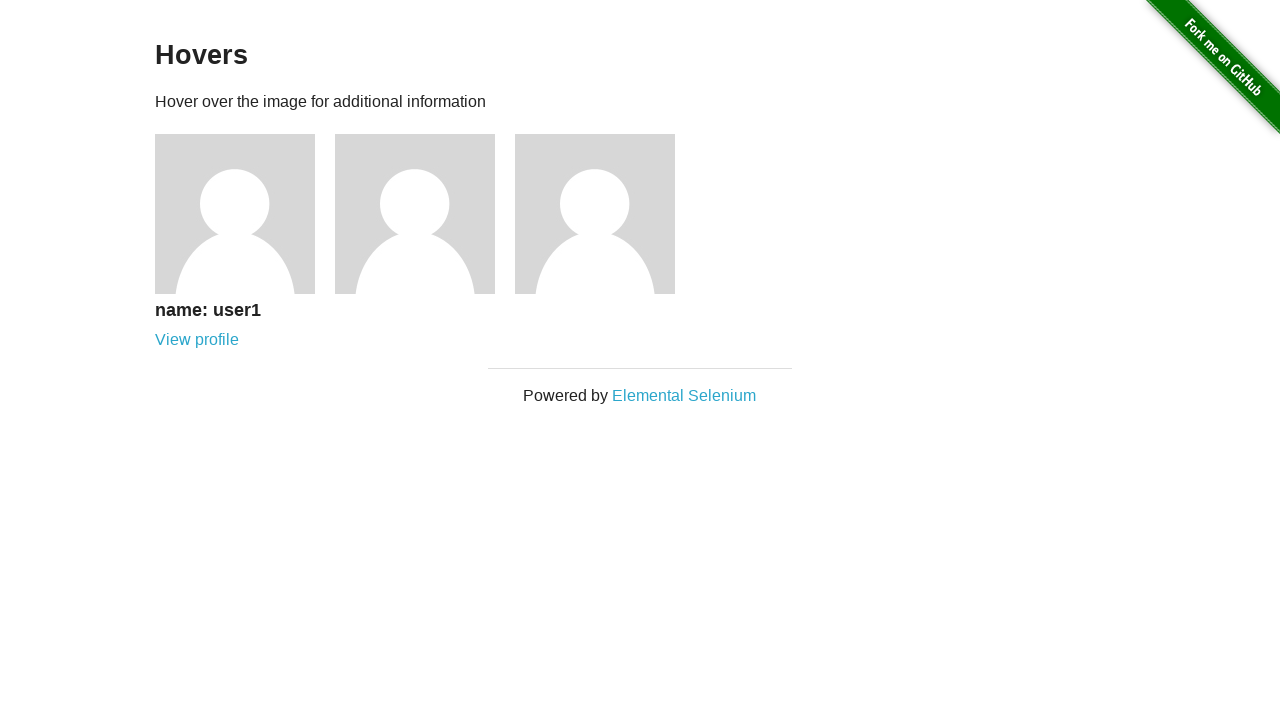

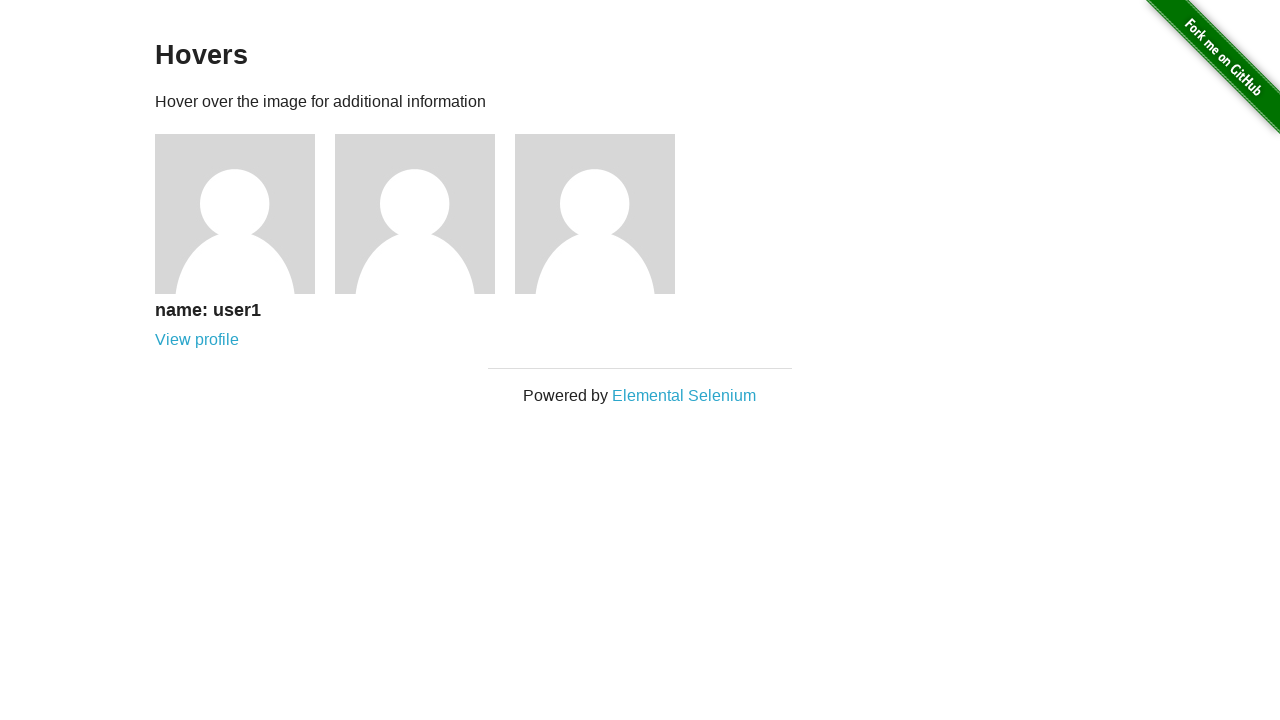